Tests JavaScript alert popup functionality by triggering a confirmation dialog and accepting it

Starting URL: https://the-internet.herokuapp.com/javascript_alerts

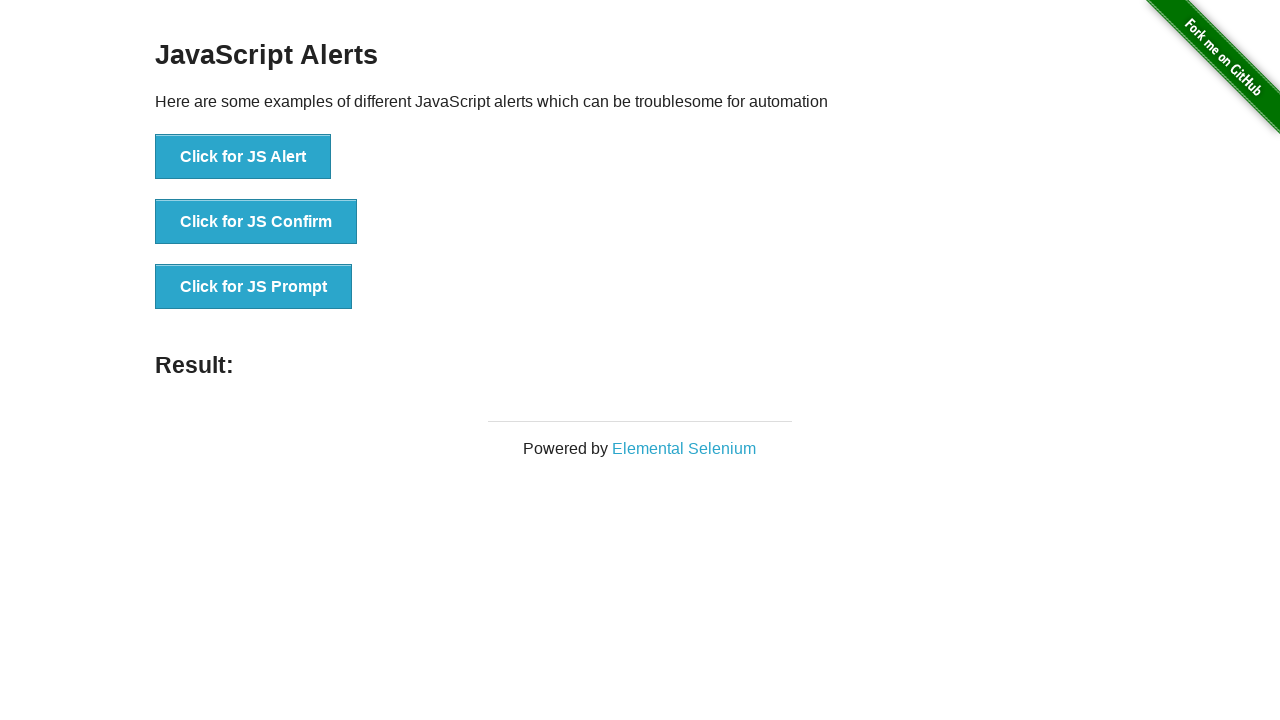

Clicked button to trigger JavaScript confirm dialog at (256, 222) on xpath=//button[@onclick='jsConfirm()']
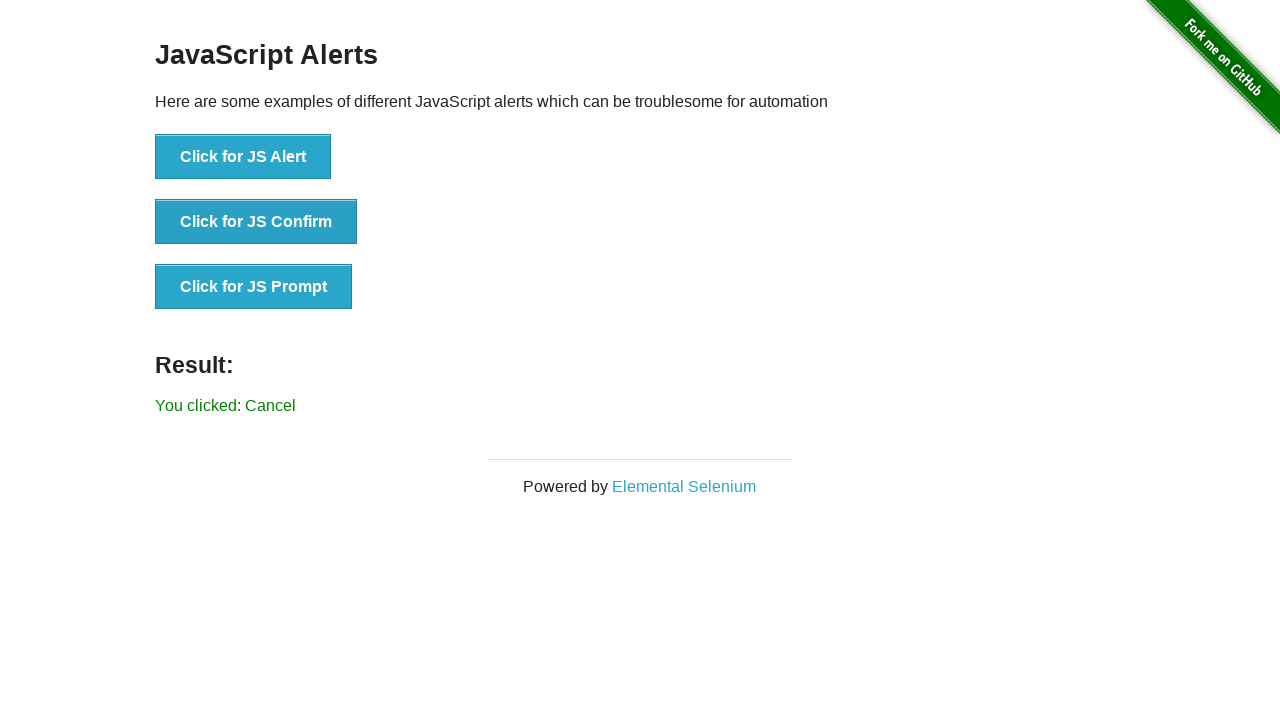

Set up dialog handler to accept confirmation dialogs
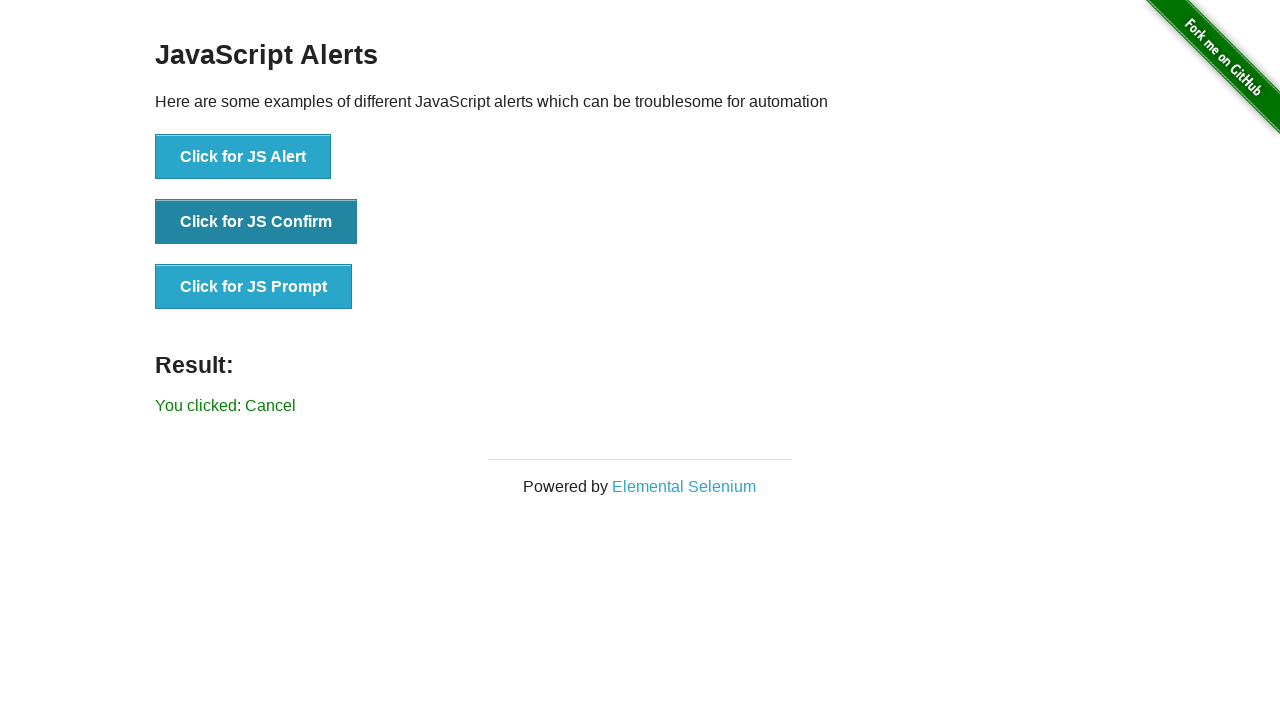

Clicked button again to trigger confirm dialog with handler active at (256, 222) on xpath=//button[@onclick='jsConfirm()']
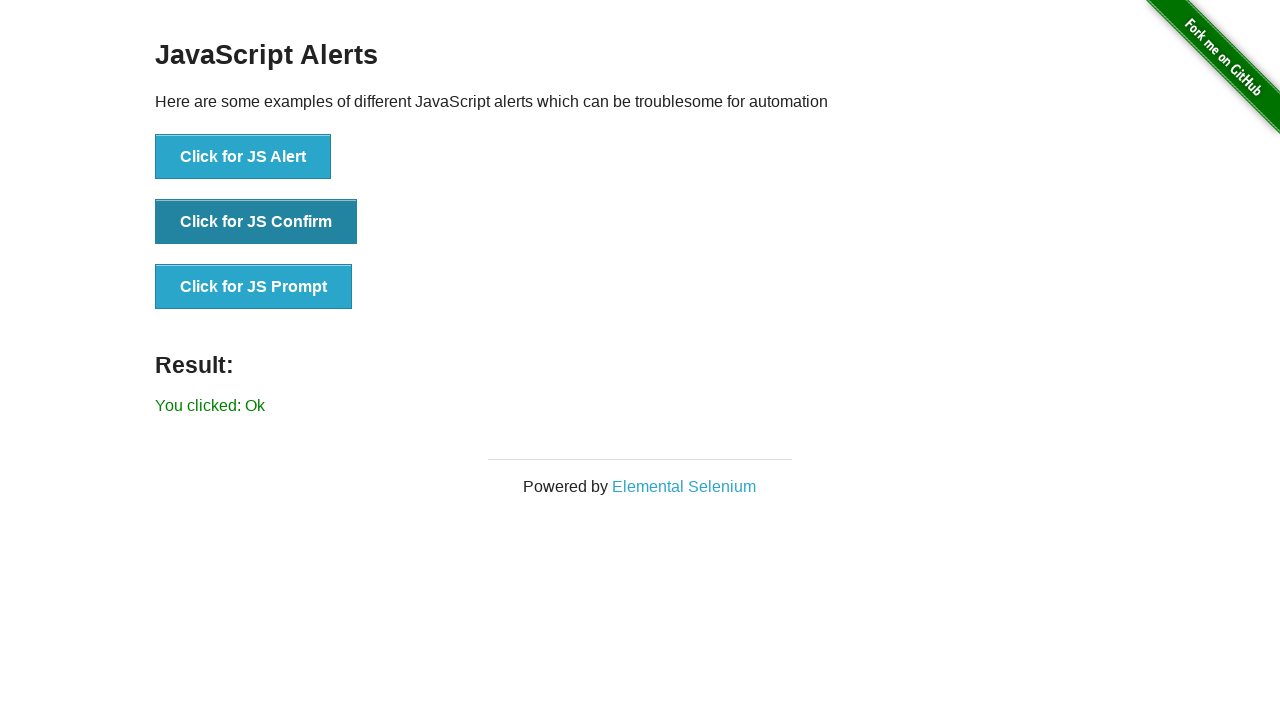

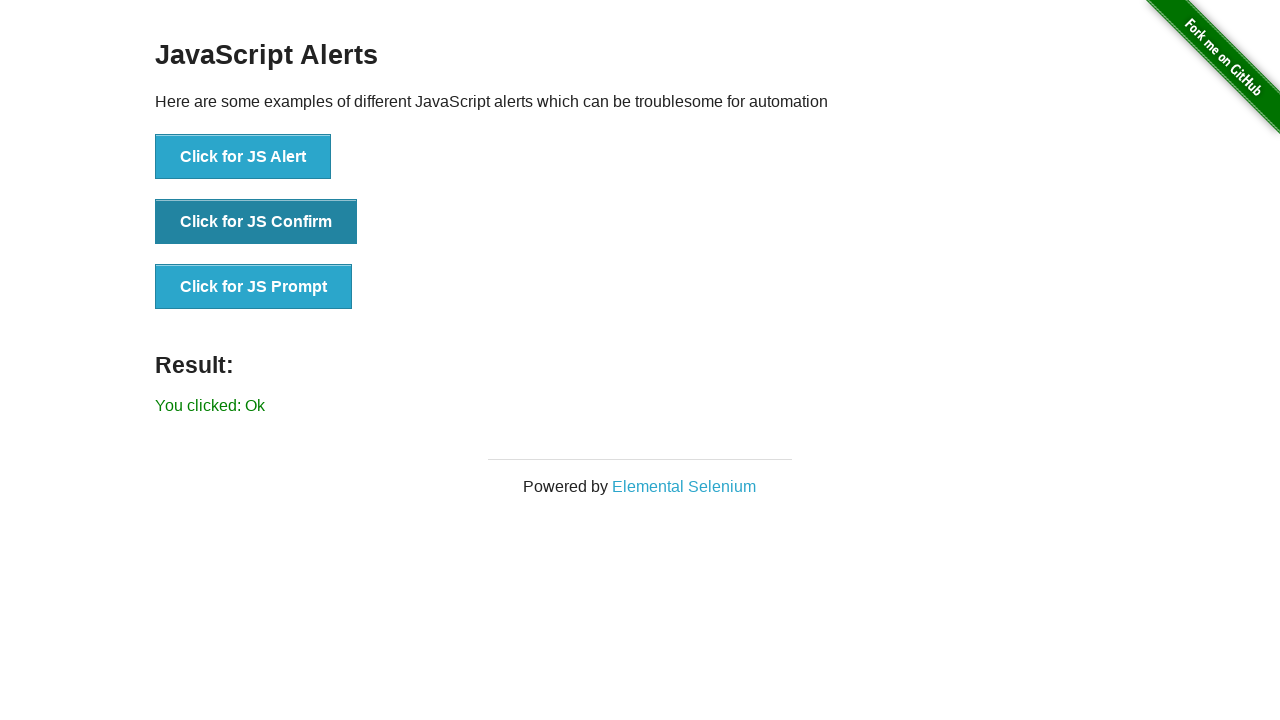